Tests movie ticket booking functionality by entering number of tickets, selecting ticket class, selecting registered user status, entering a promo code, and clicking the Book Now button to calculate the final price.

Starting URL: https://muntasir101.github.io/Movie-Ticket-Booking/

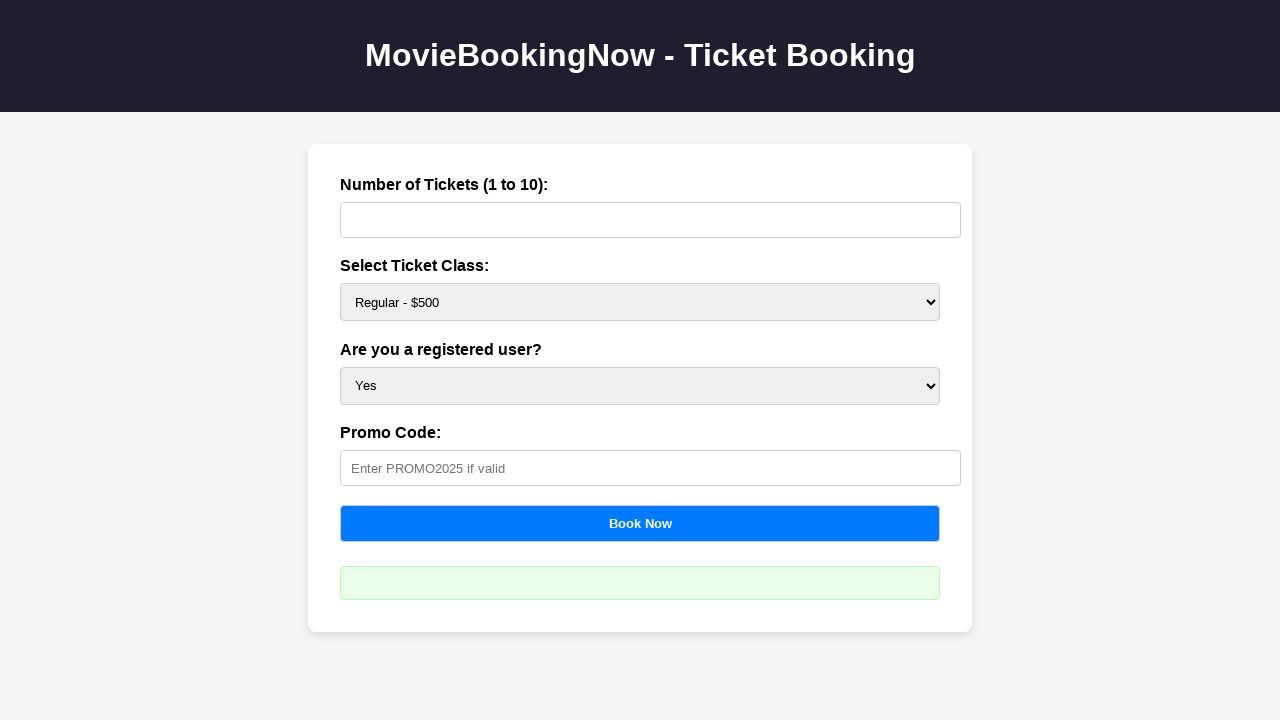

Waited for ticket input field to load
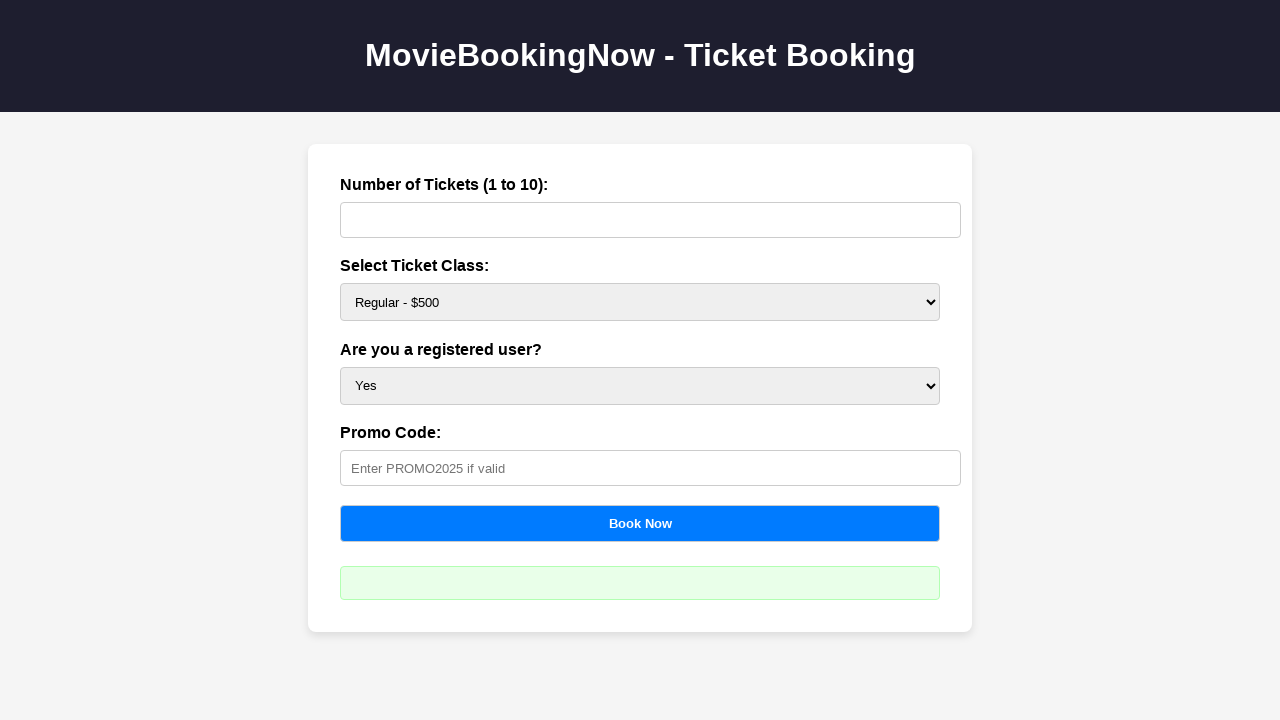

Entered number of tickets: 2 on #tickets
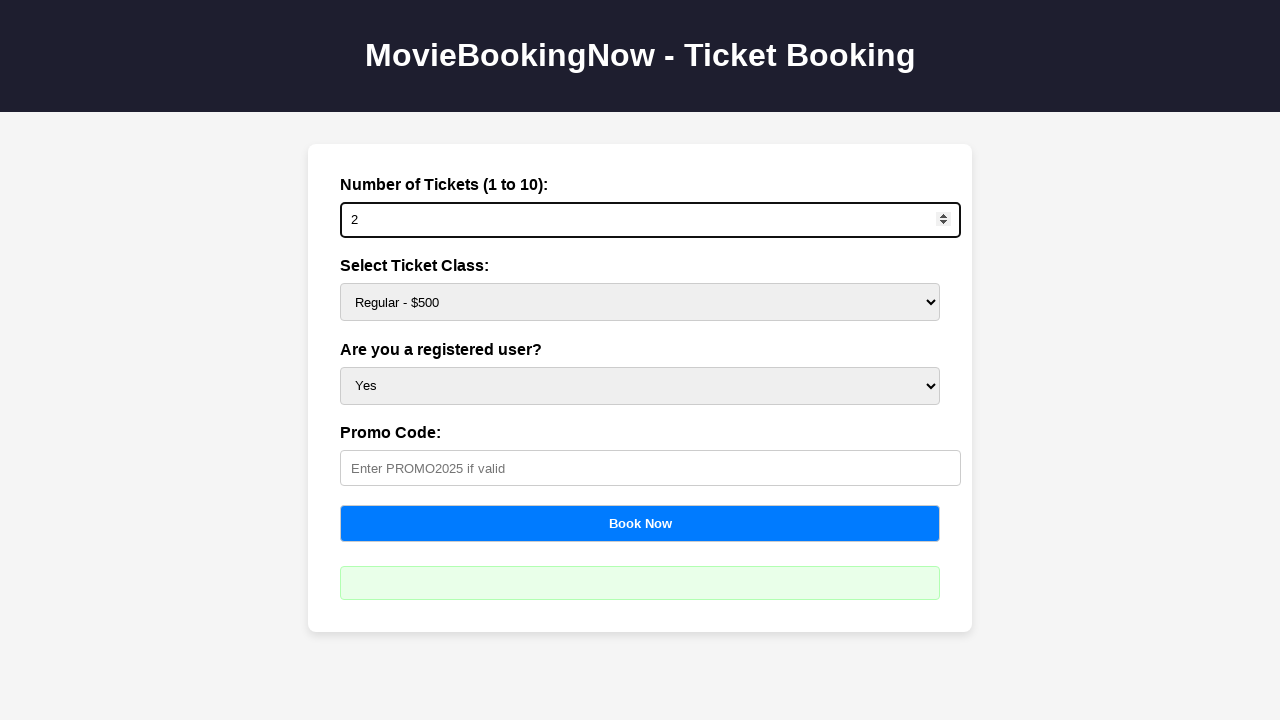

Selected ticket class: Silver ($750) on #price
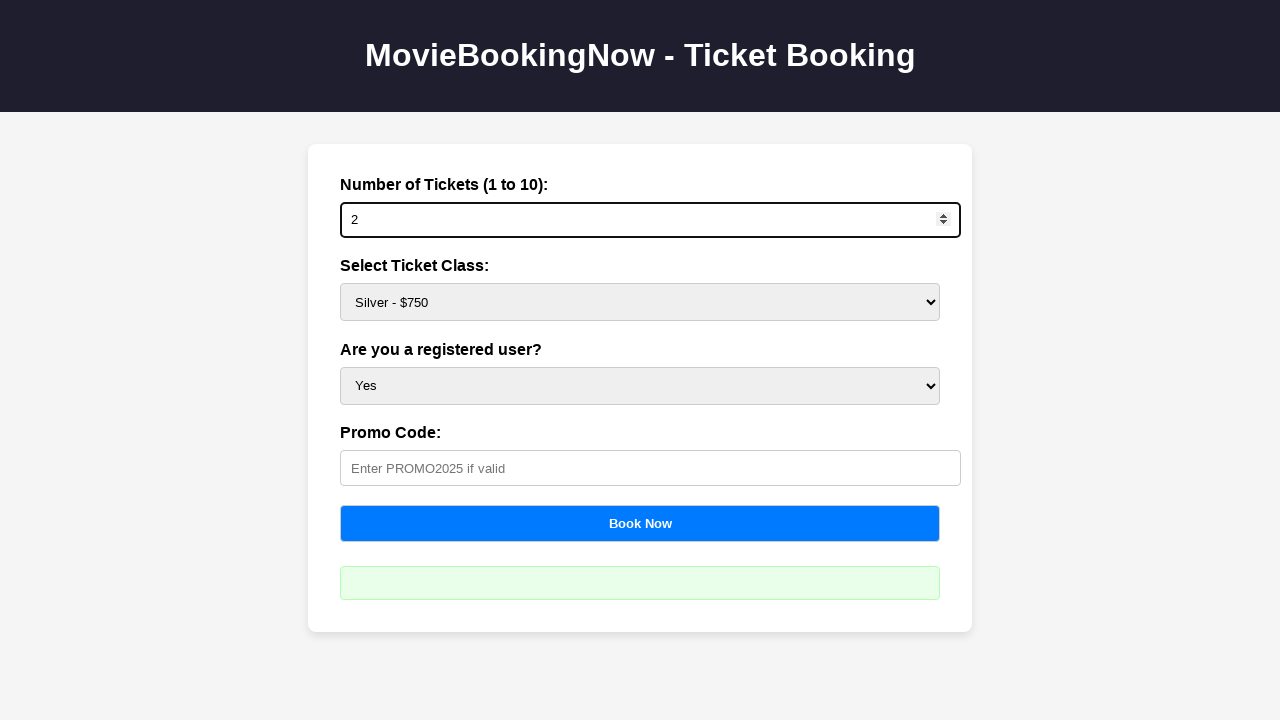

Selected registered user status: Yes on #user
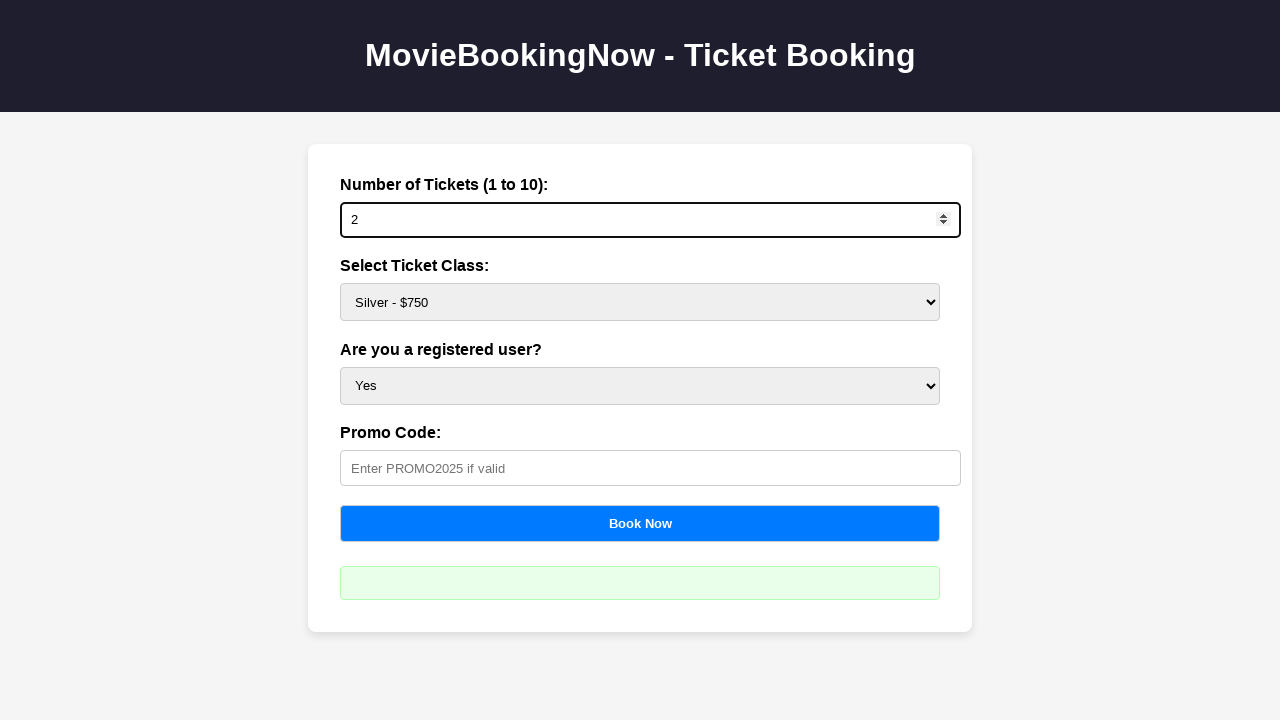

Entered promo code: PROMO2025 on #promo
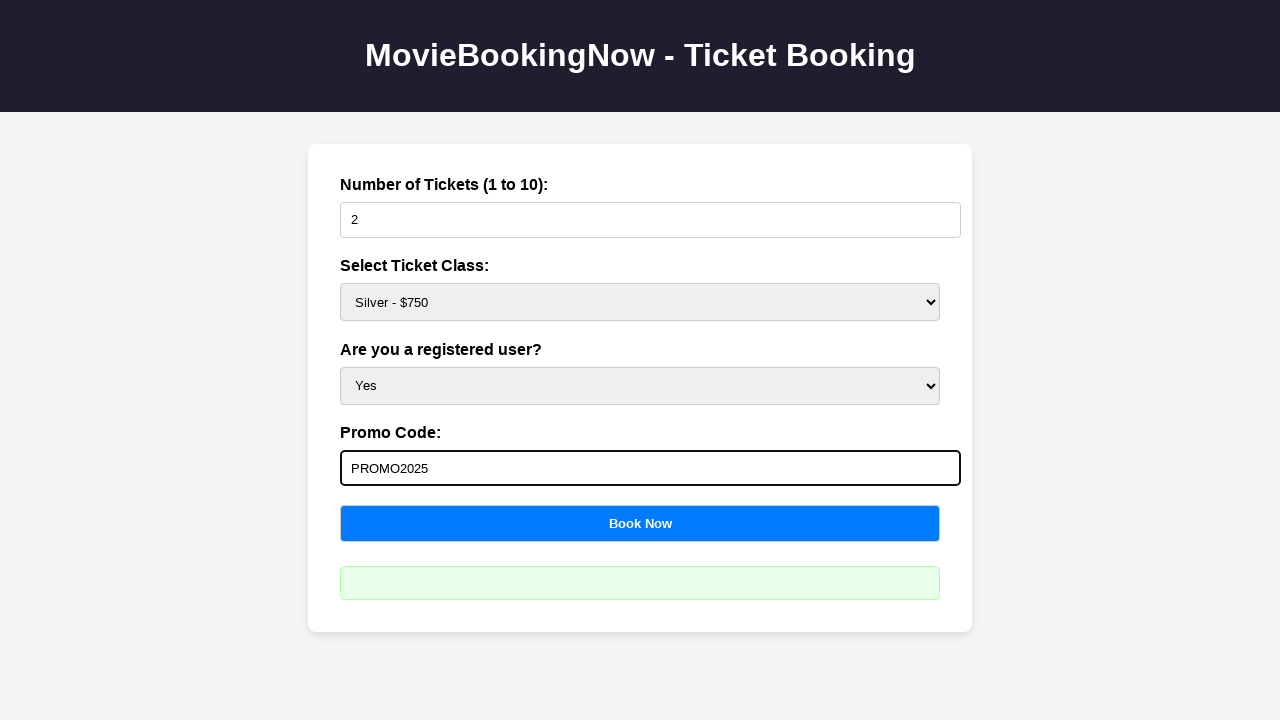

Clicked Book Now button to calculate final price at (640, 523) on button[onclick='calculateBooking()']
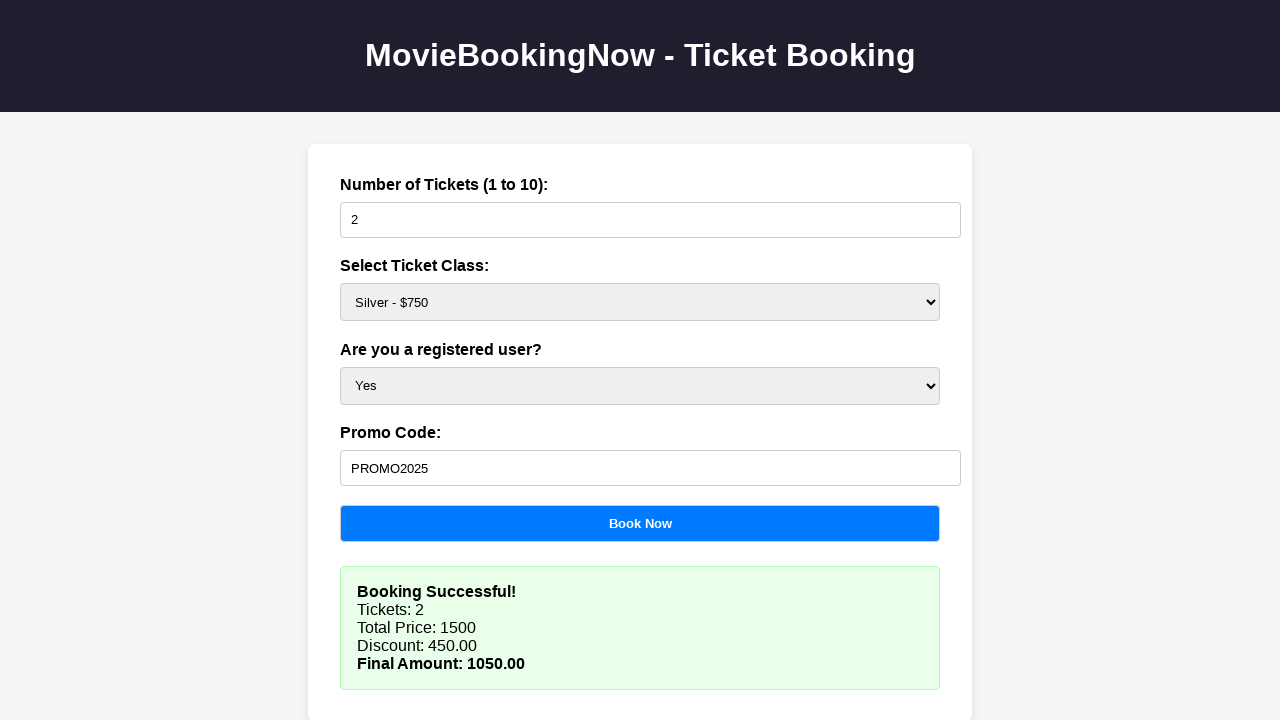

Final price calculated and displayed
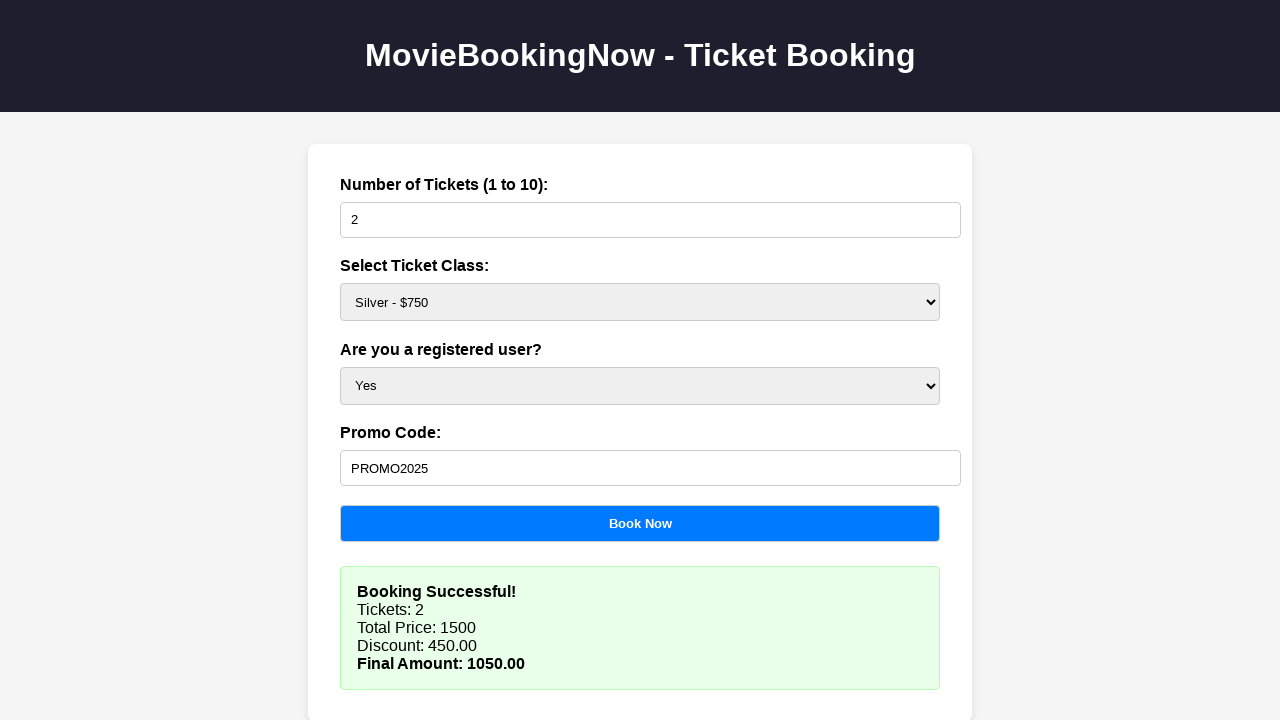

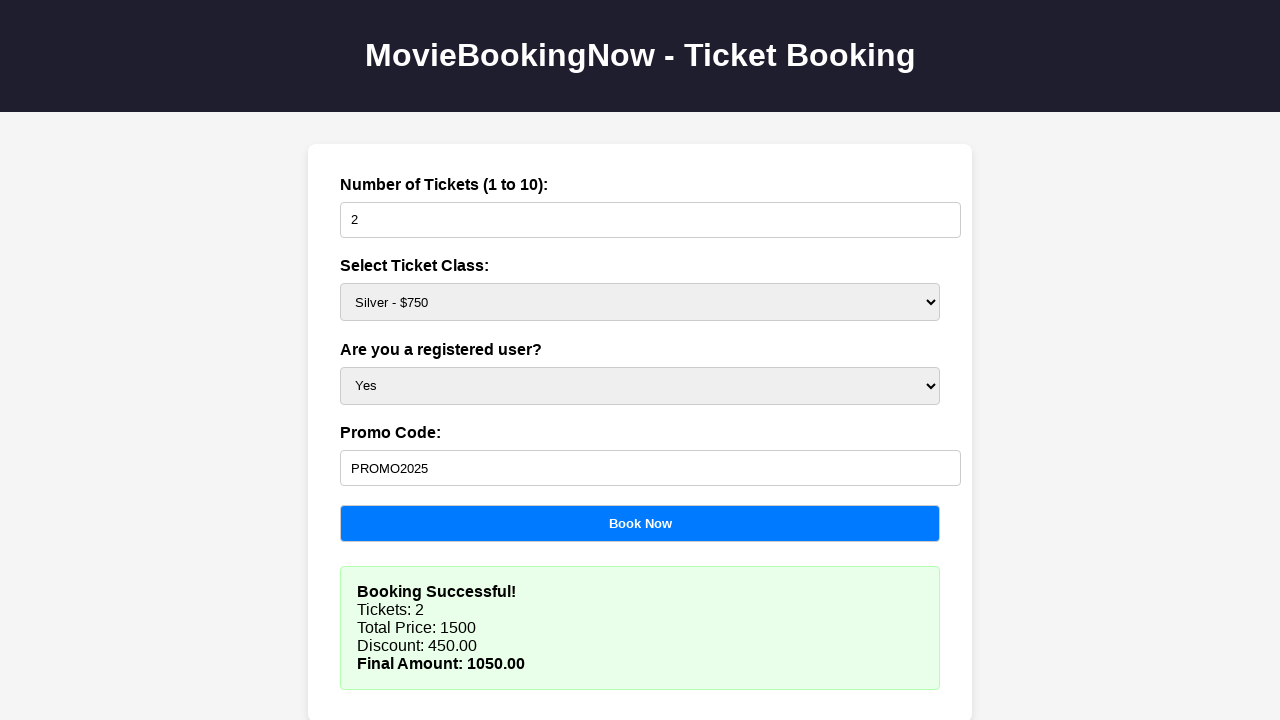